Navigates to RedBus website and attempts to handle any alert that appears on the page

Starting URL: https://www.redbus.in

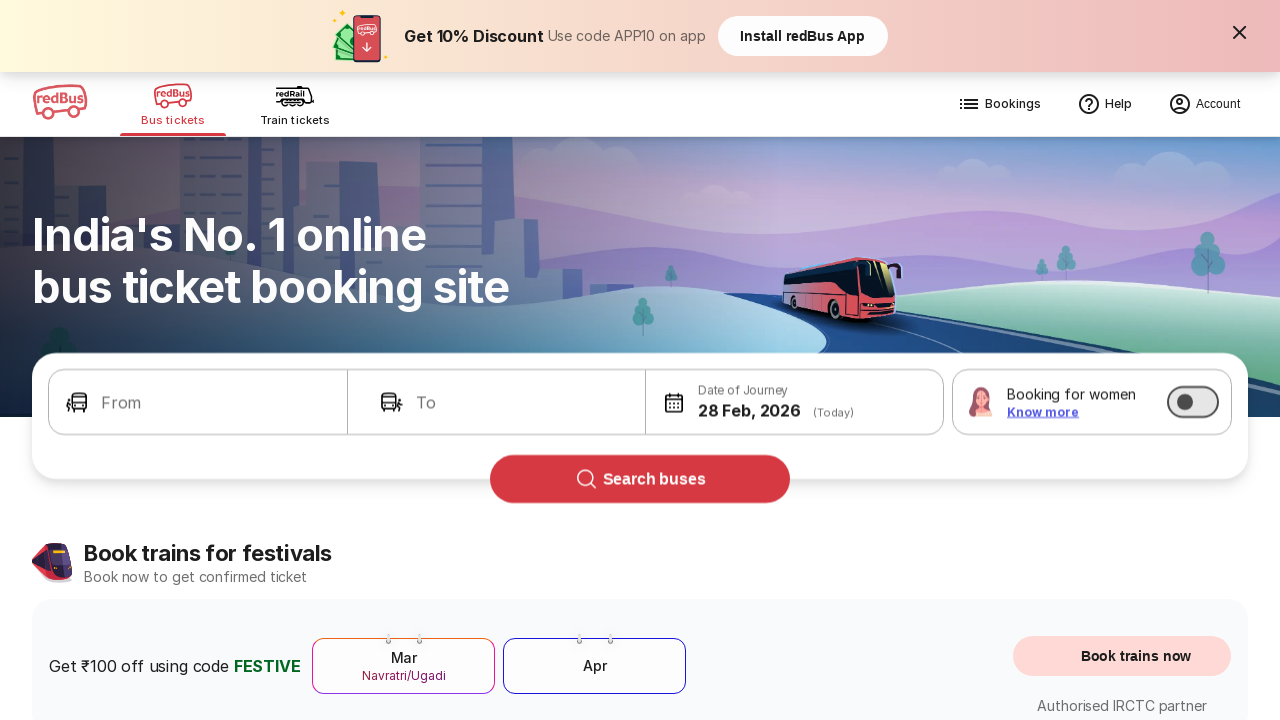

Navigated to RedBus website at https://www.redbus.in
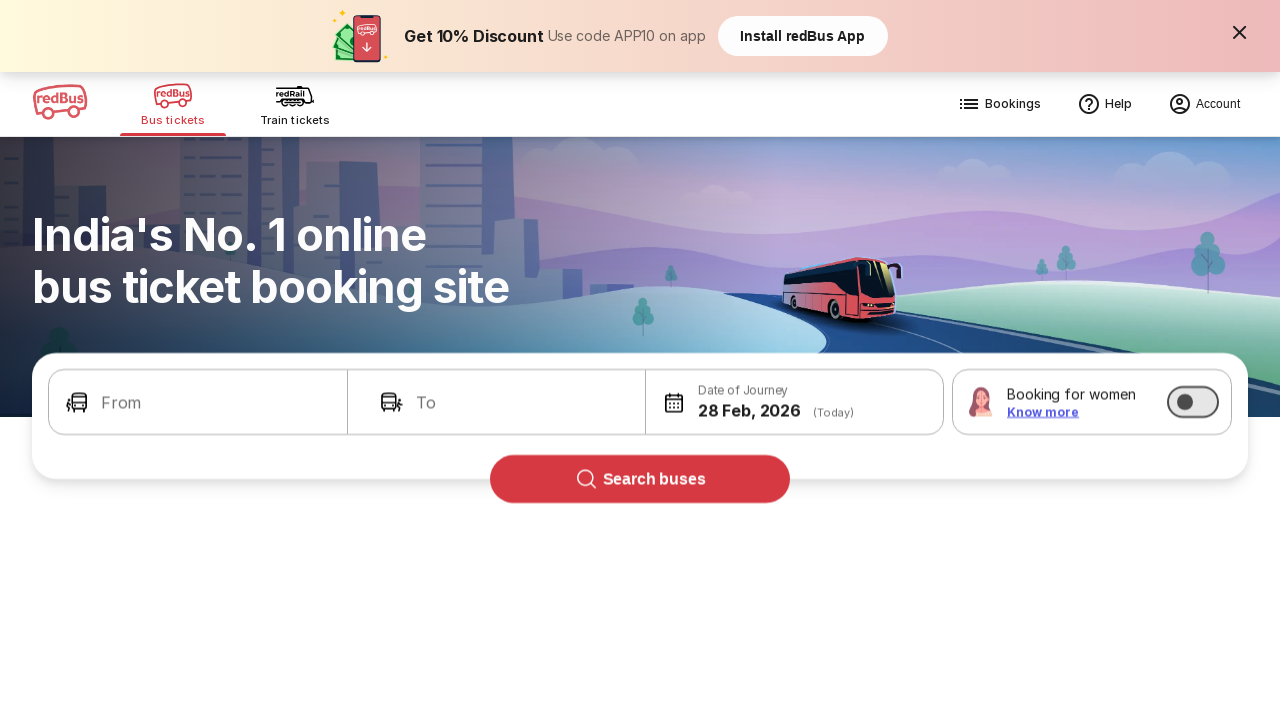

Set up dialog handler to automatically accept any alerts
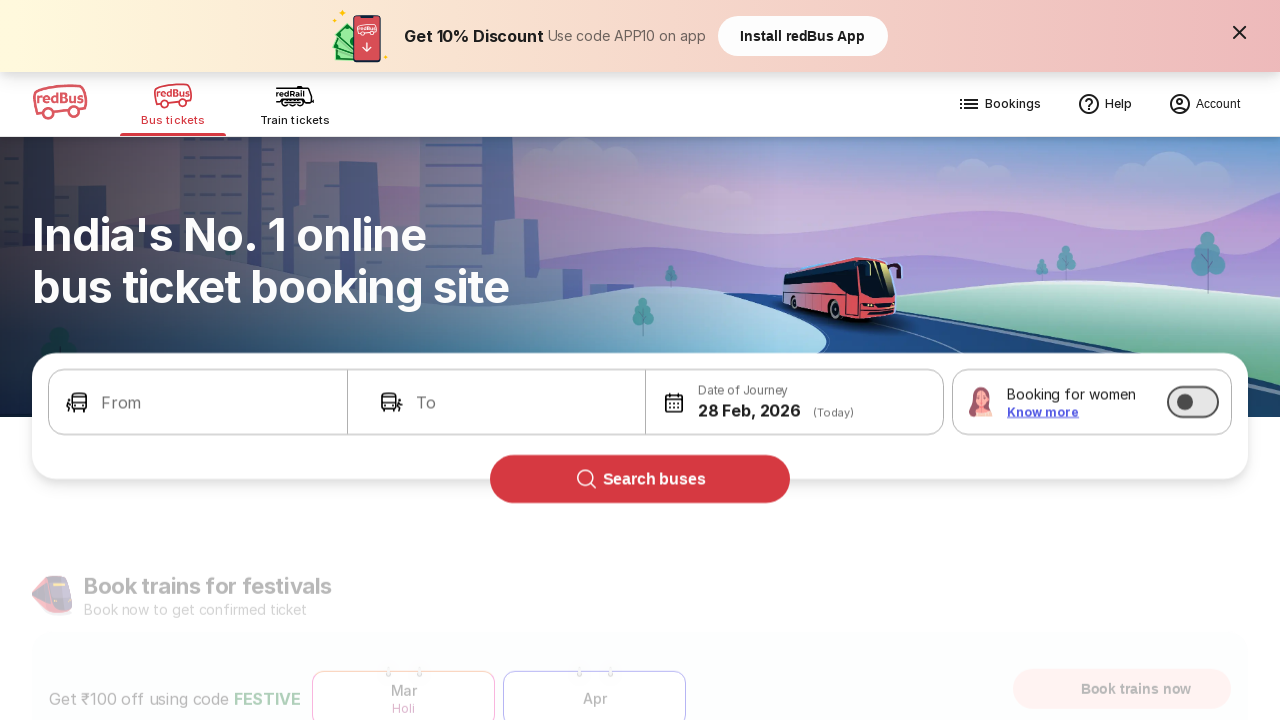

Waited 2 seconds for any potential alert to appear
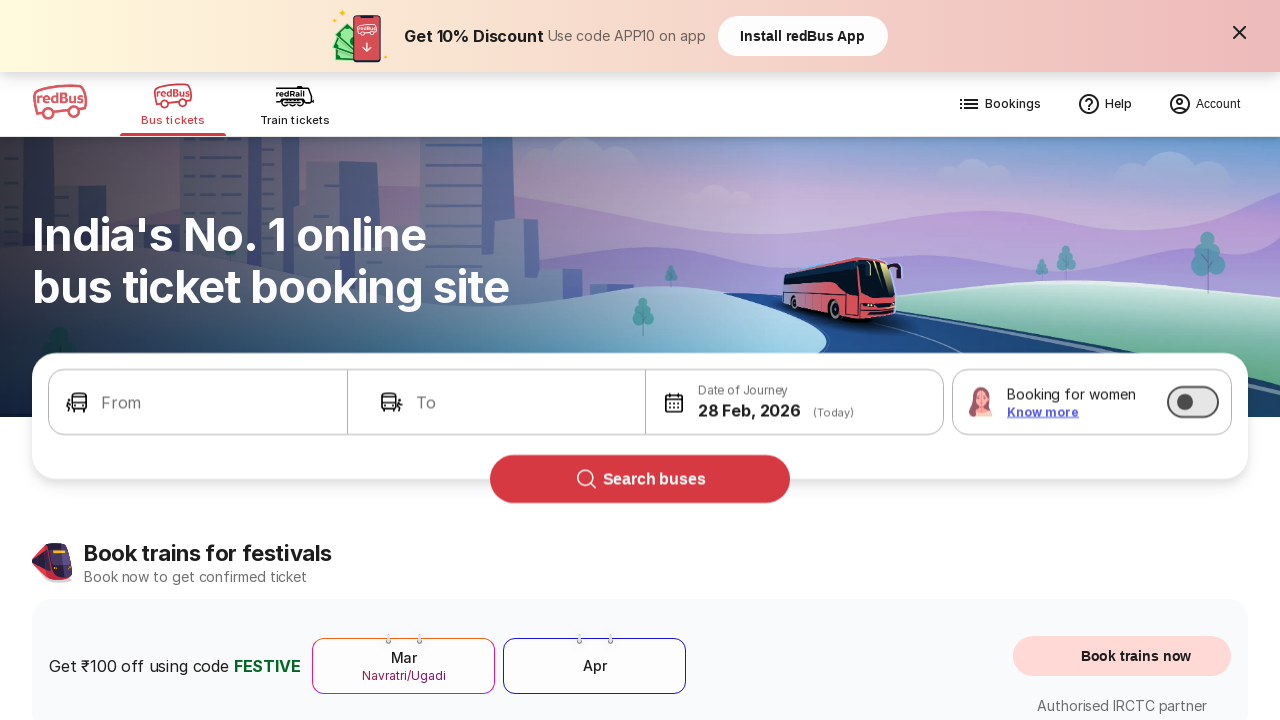

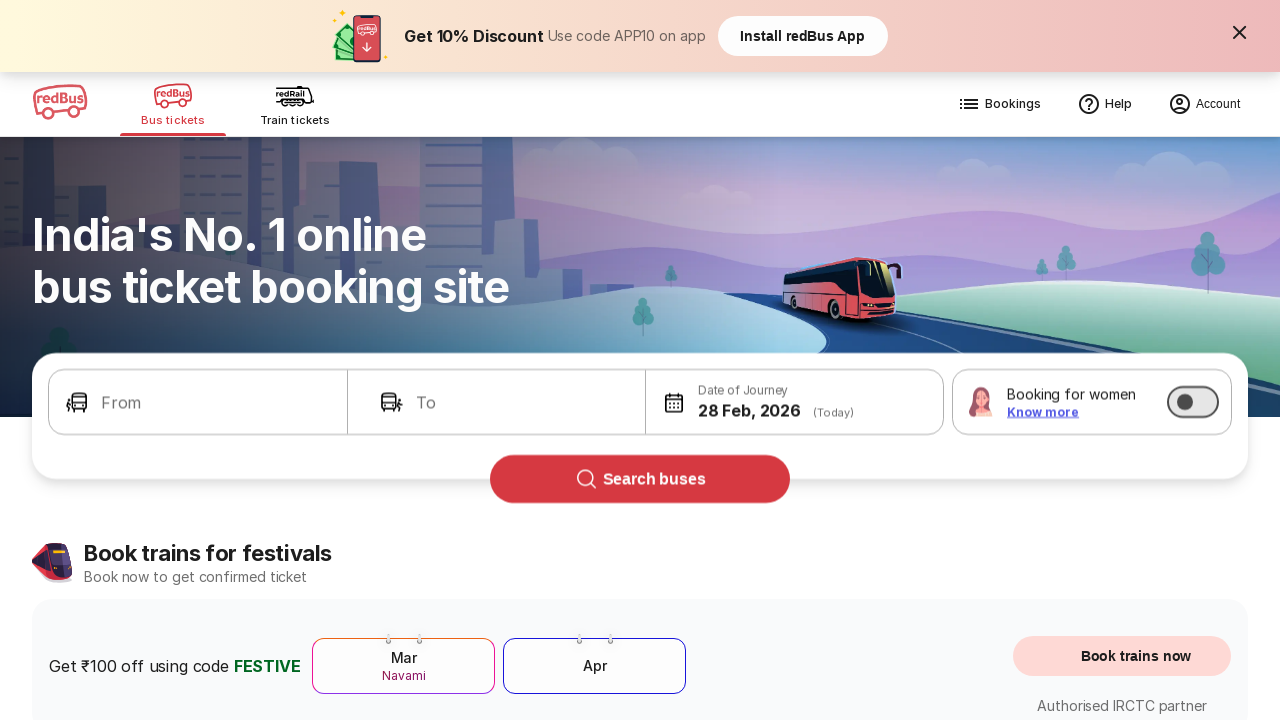